Tests the jQuery UI sortable functionality by dragging and dropping list items to reorder them within a sortable list

Starting URL: http://jqueryui.com/

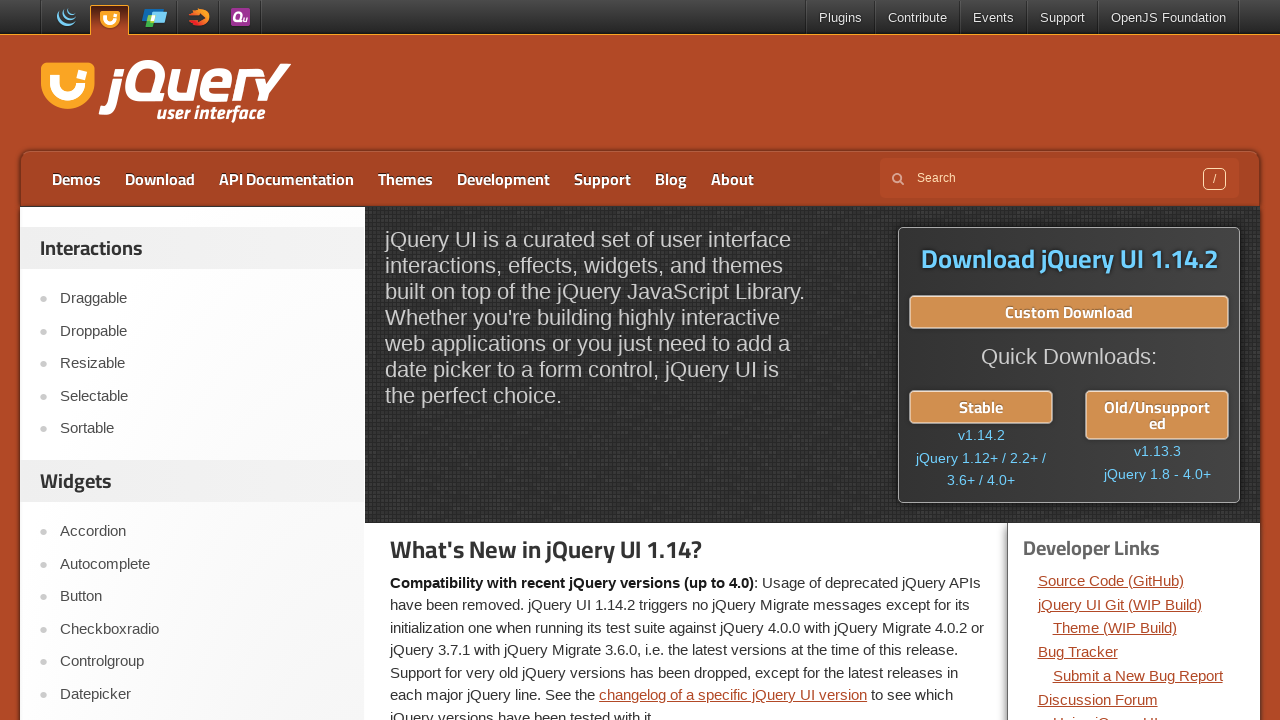

Clicked on the Sortable menu item at (202, 429) on xpath=//a[text()='Sortable']
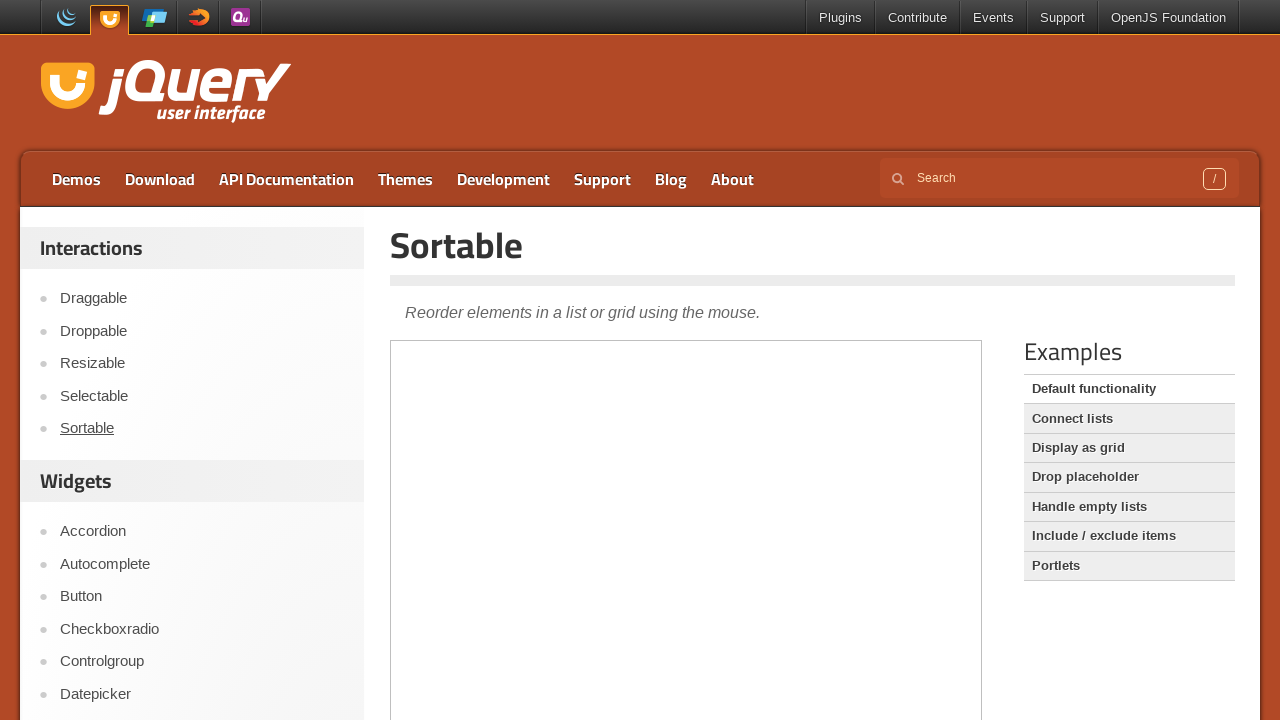

Located the demo iframe
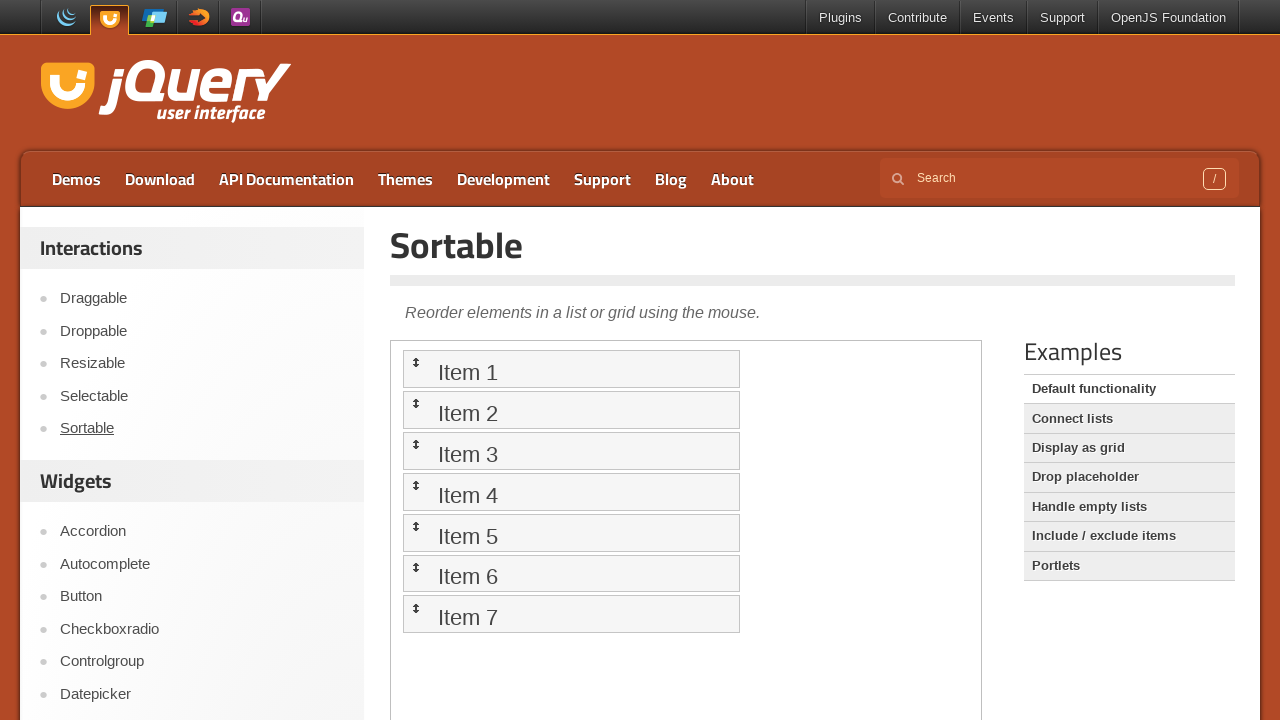

Located the first sortable list item
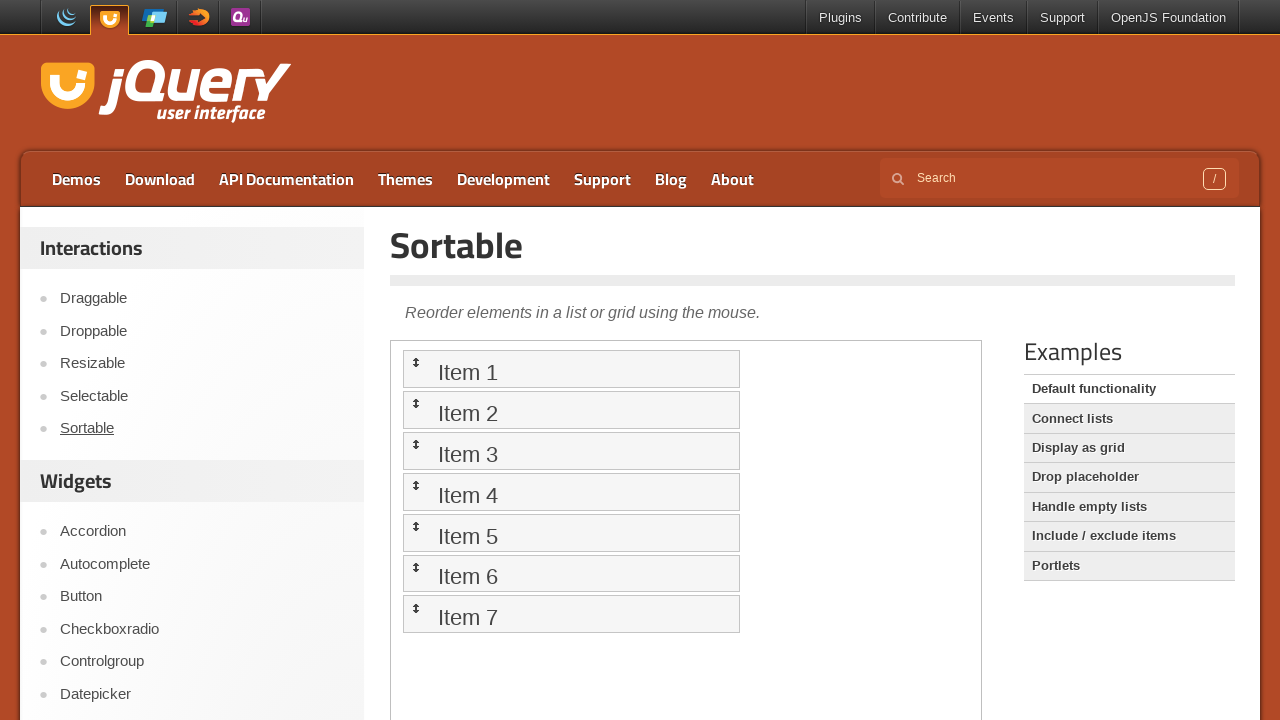

Located the fourth sortable list item
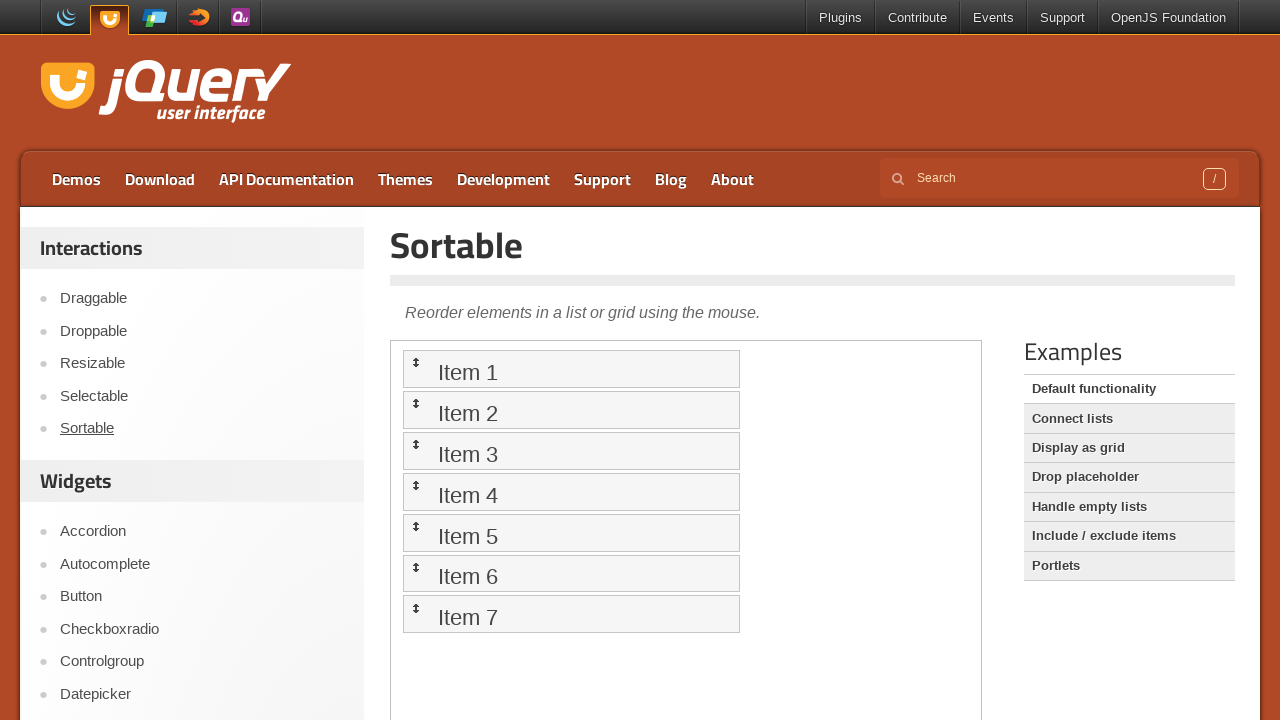

Dragged the first list item to the fourth item's position to reorder the sortable list at (571, 492)
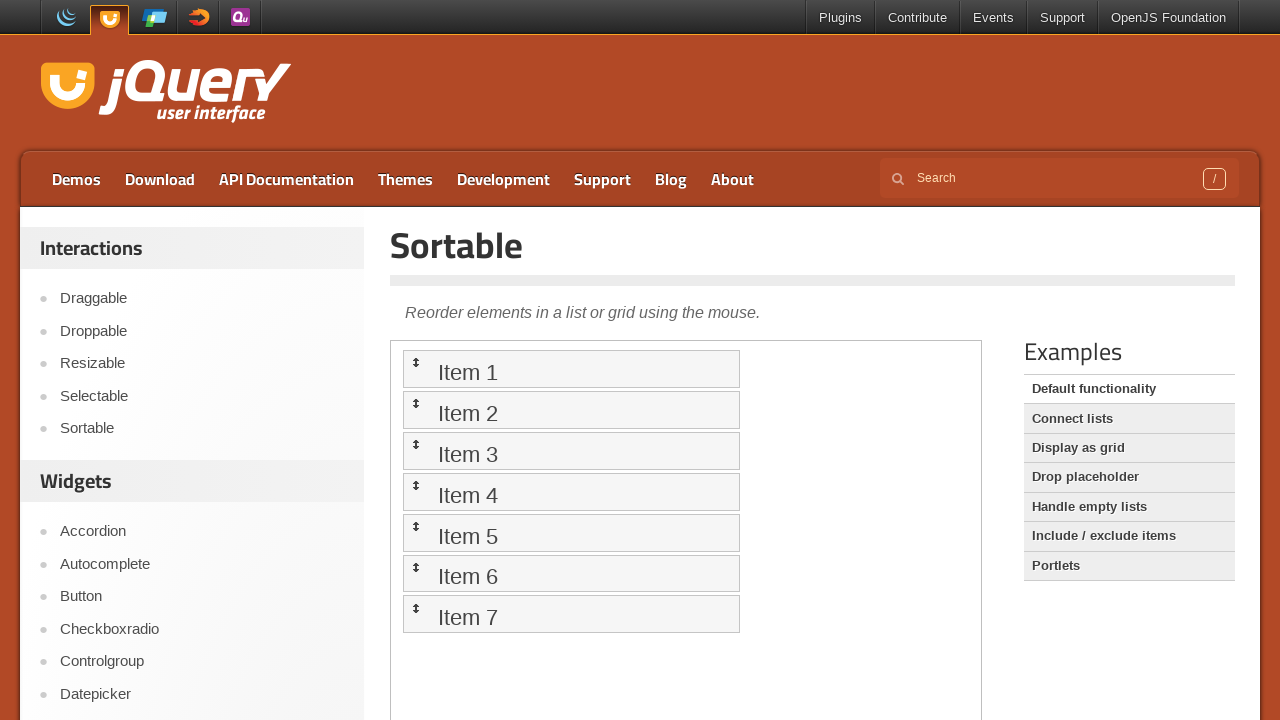

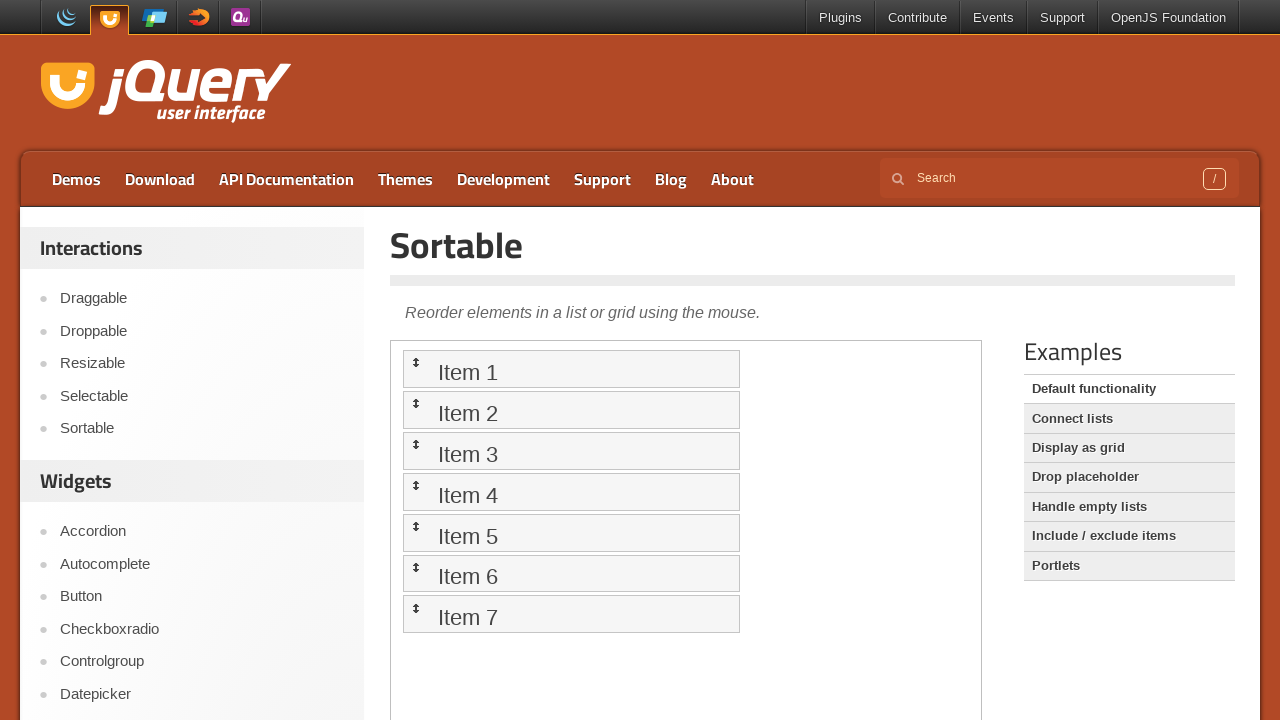